Fills out the DemoQA practice form with personal information including name, email, gender, phone number, date of birth, hobbies, and address, then submits the form and verifies the submission modal appears.

Starting URL: https://demoqa.com/automation-practice-form

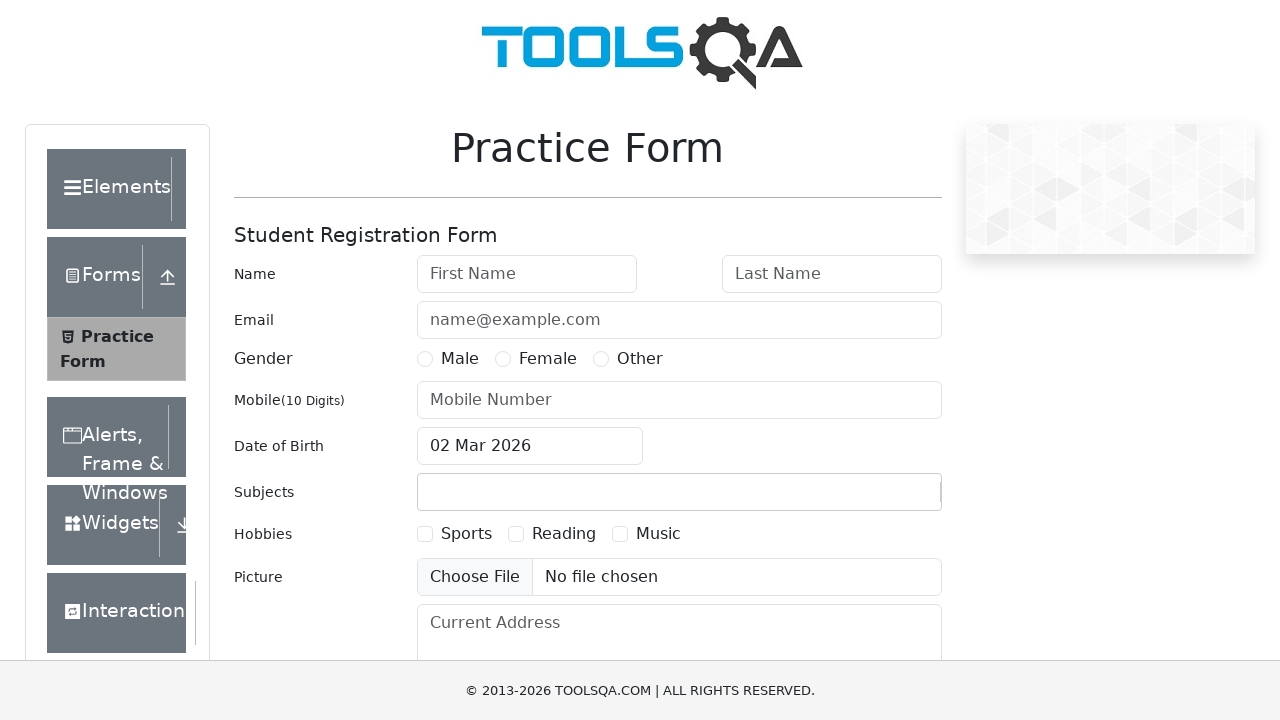

Filled first name field with 'Jane' on #firstName
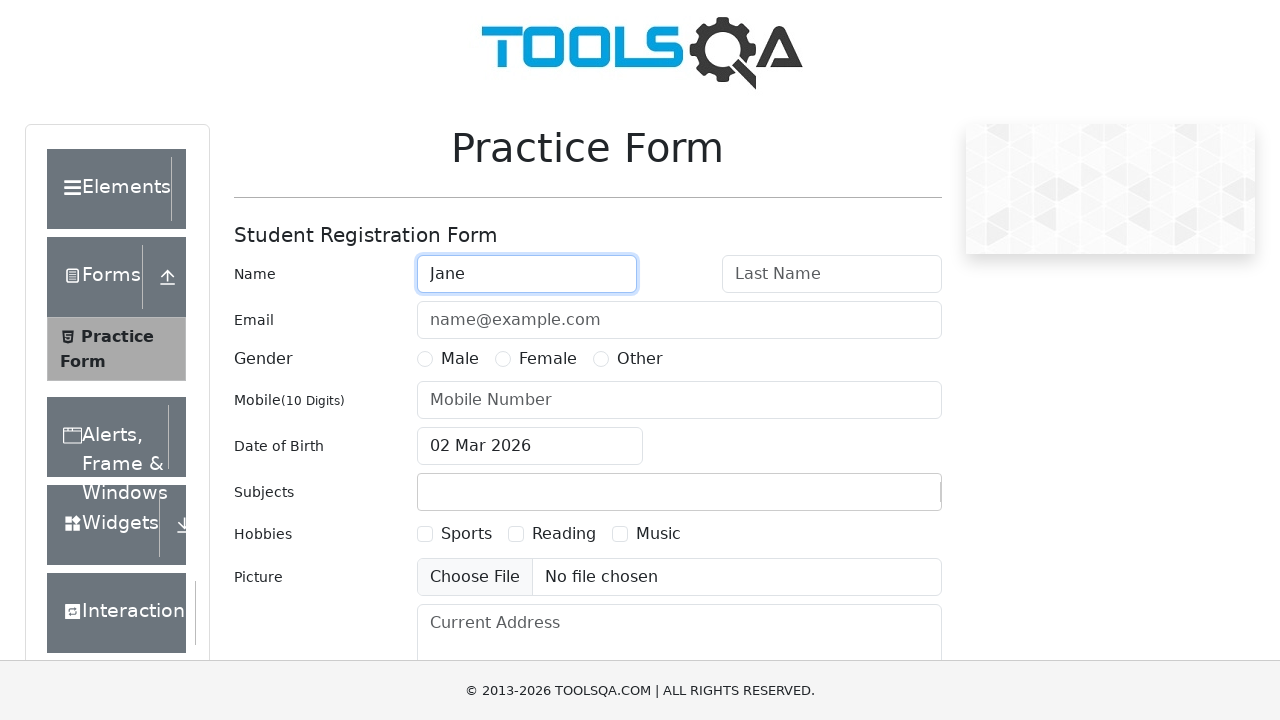

Filled last name field with 'Doe' on #lastName
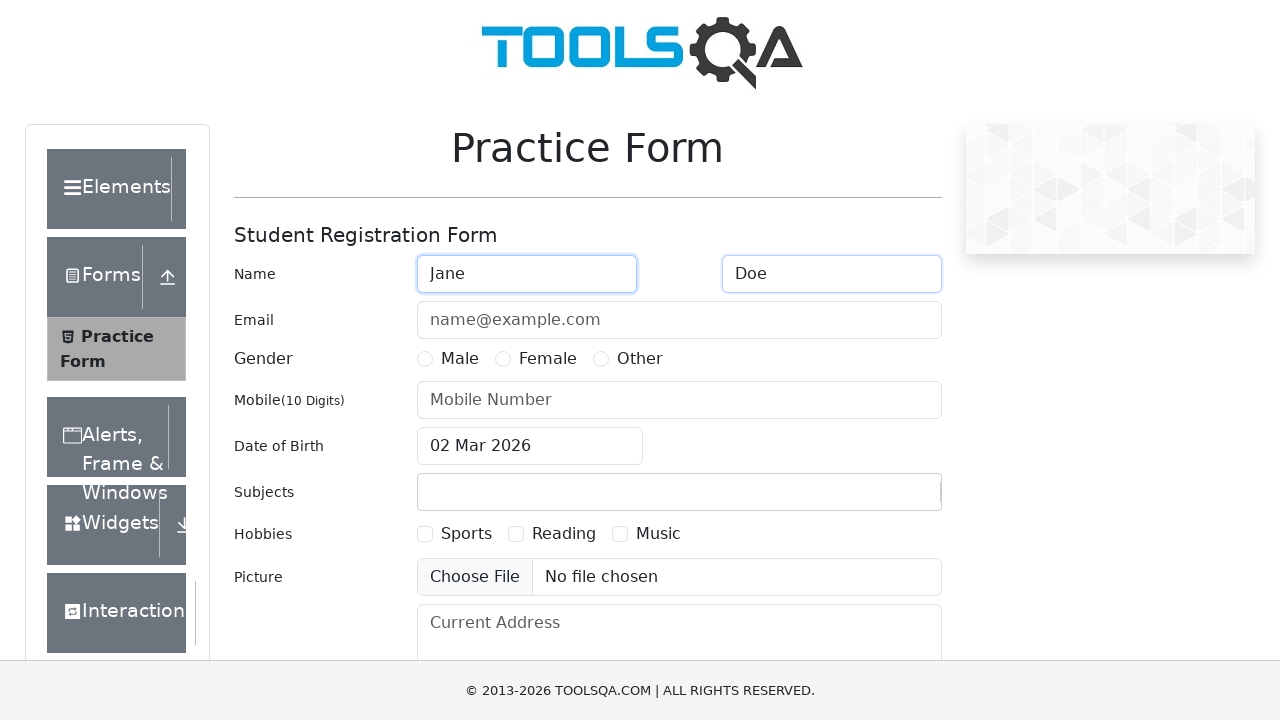

Filled email field with 'jane.doe@example.com' on #userEmail
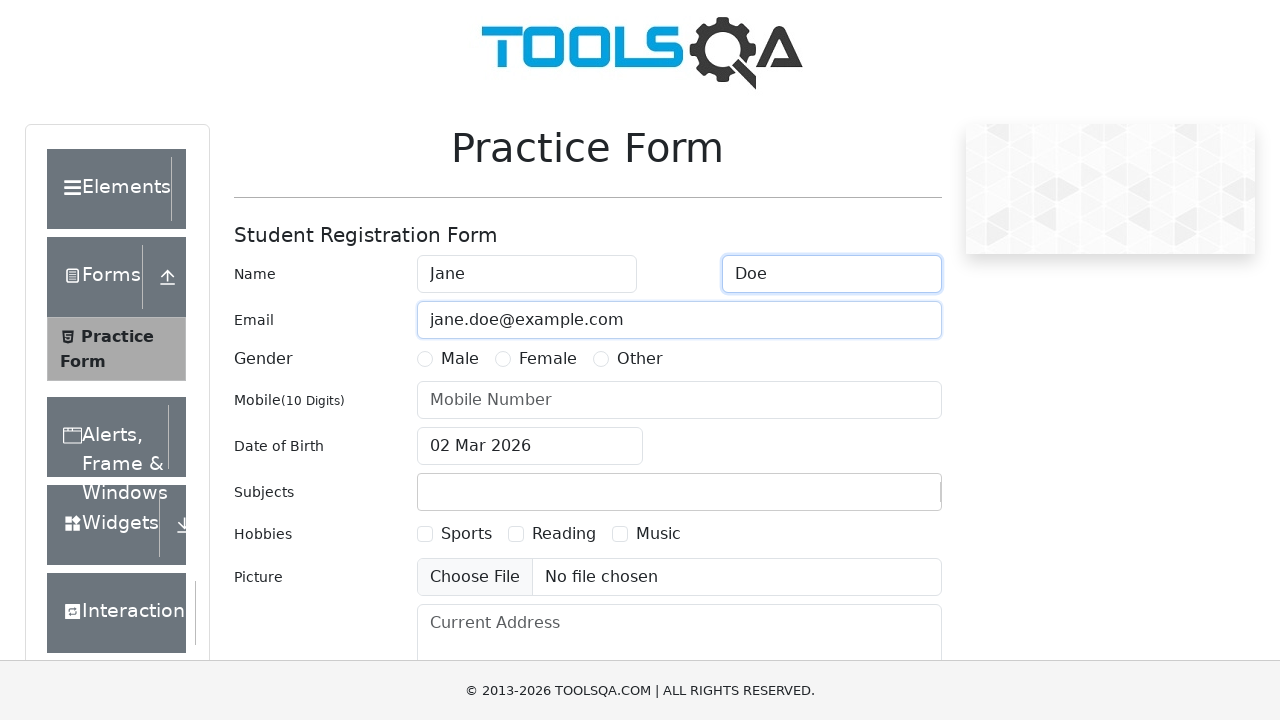

Selected Female gender option at (548, 359) on label[for="gender-radio-2"]
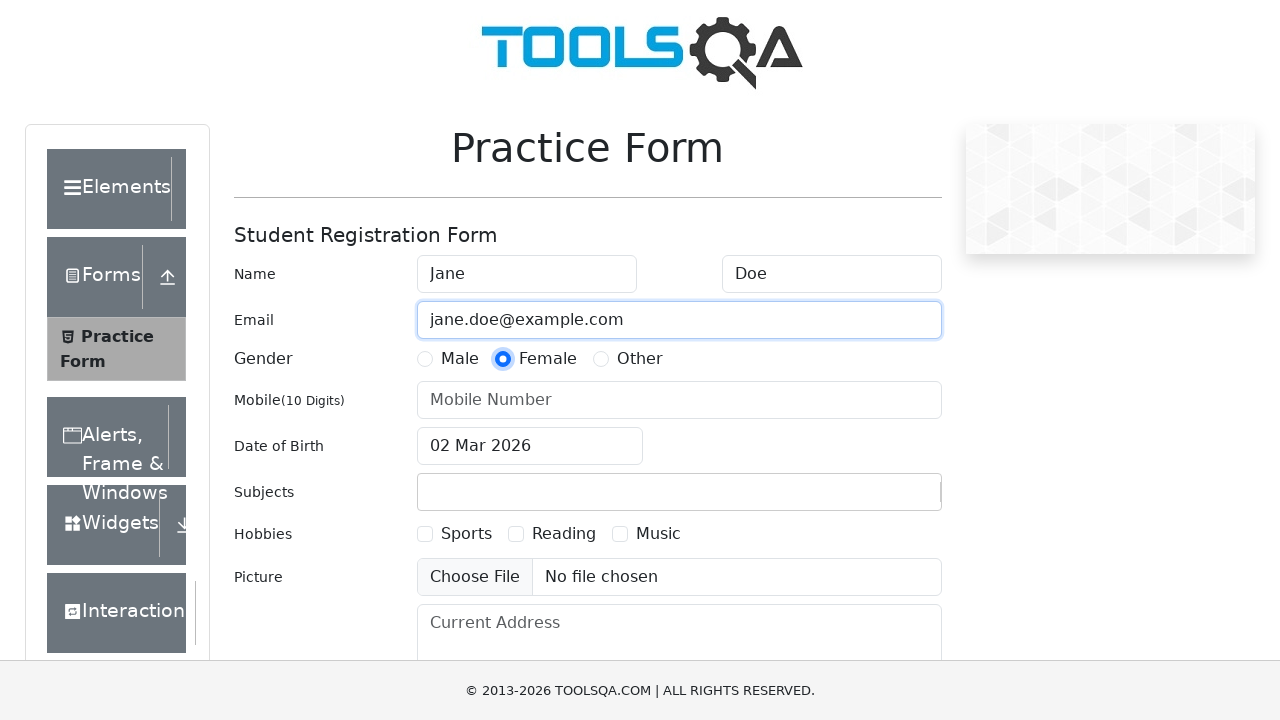

Filled phone number field with '1234567890' on #userNumber
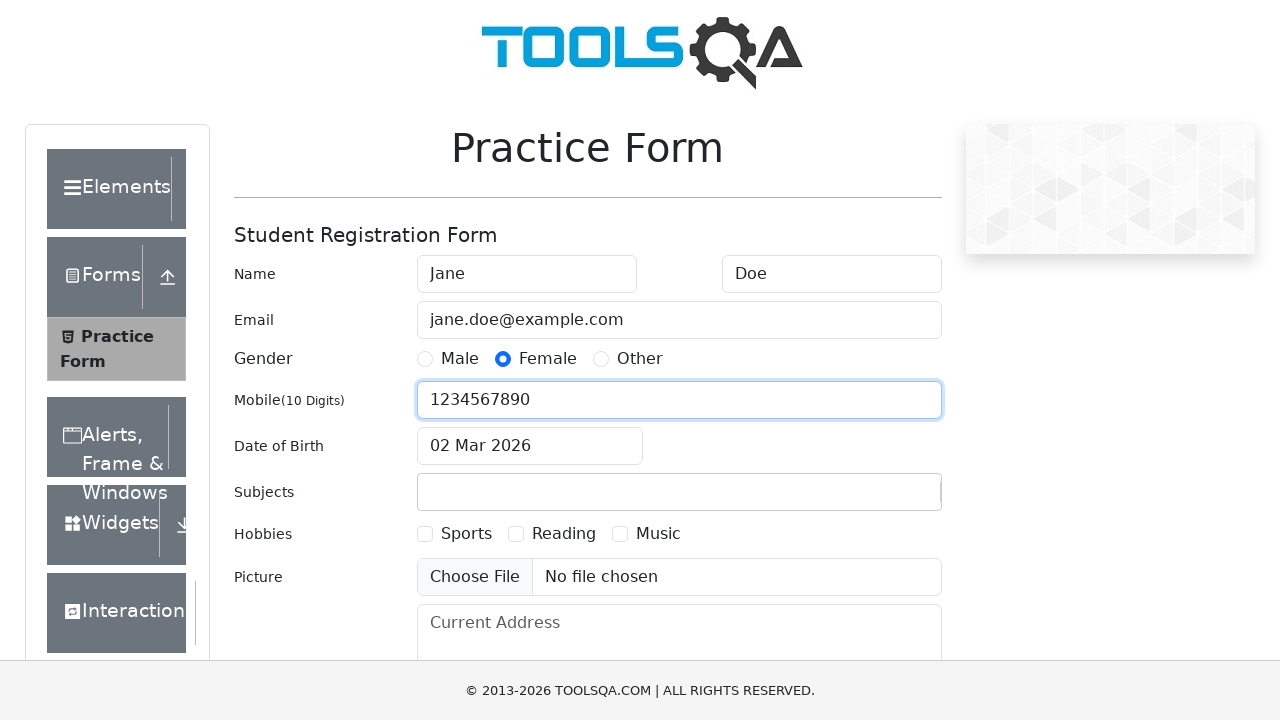

Filled date of birth with '10 Dec 1995' on #dateOfBirthInput
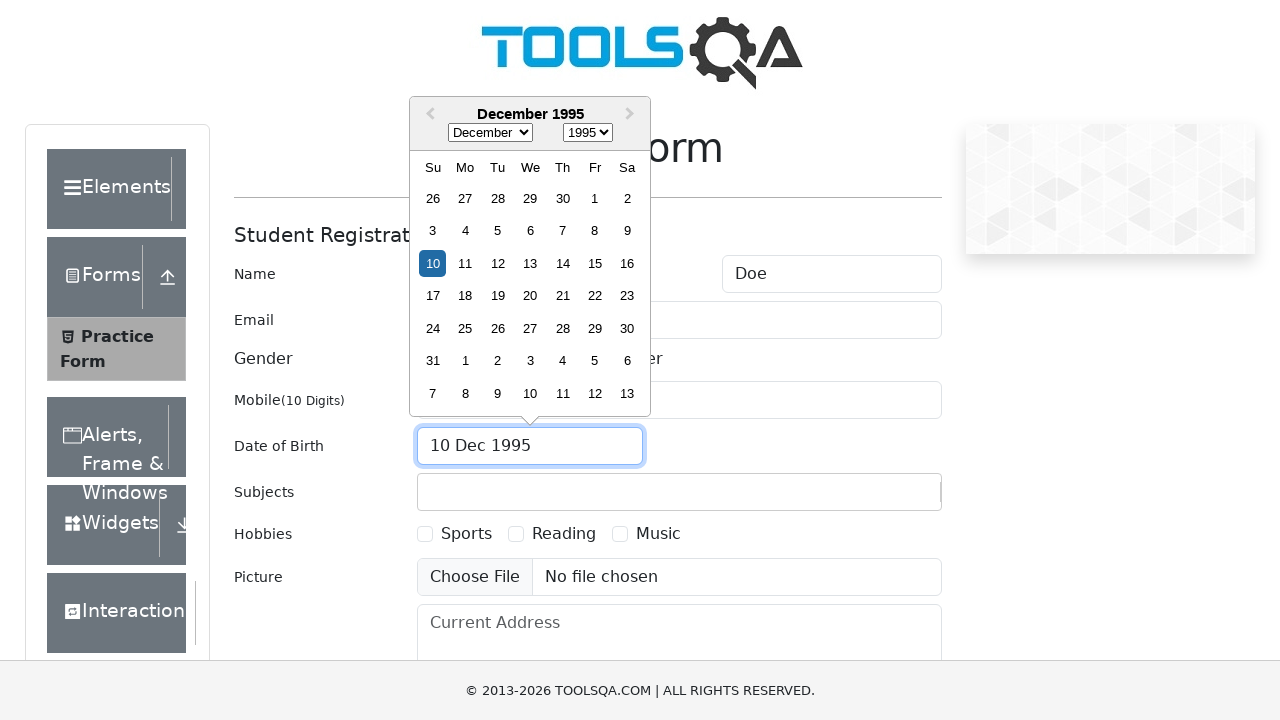

Selected Sports hobby checkbox at (466, 534) on label[for="hobbies-checkbox-1"]
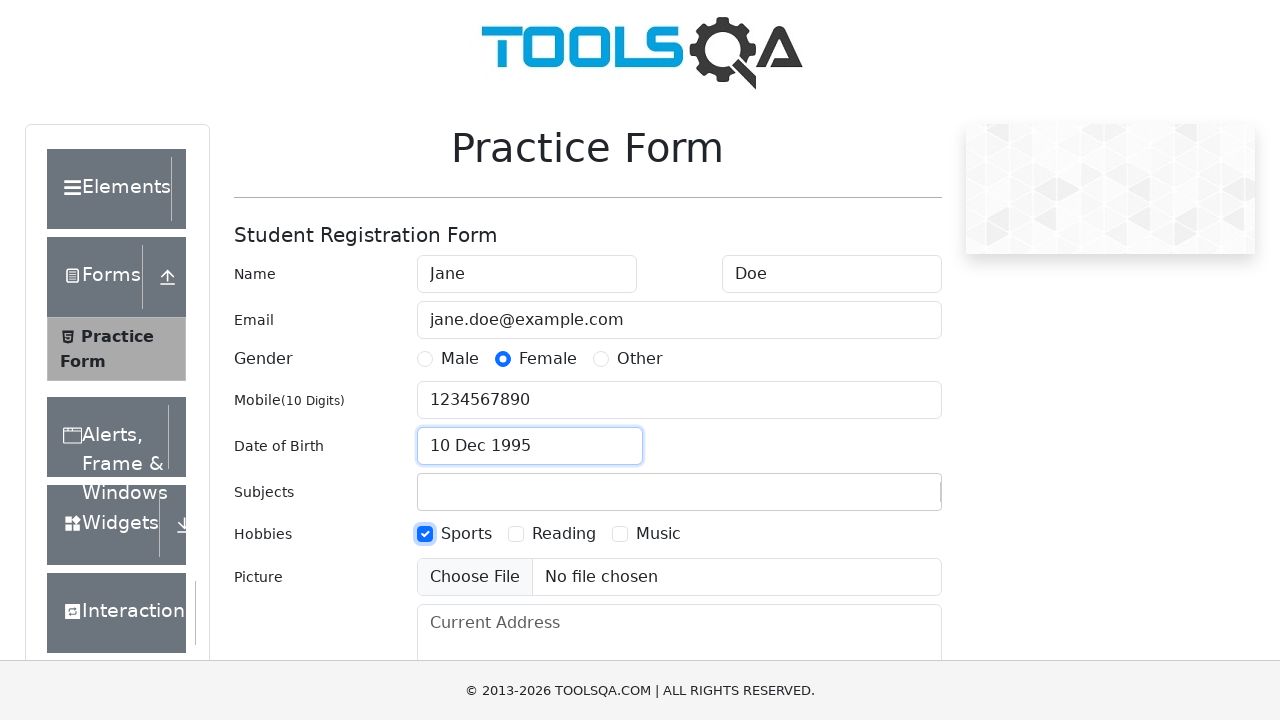

Filled current address with '123 Main St' on #currentAddress
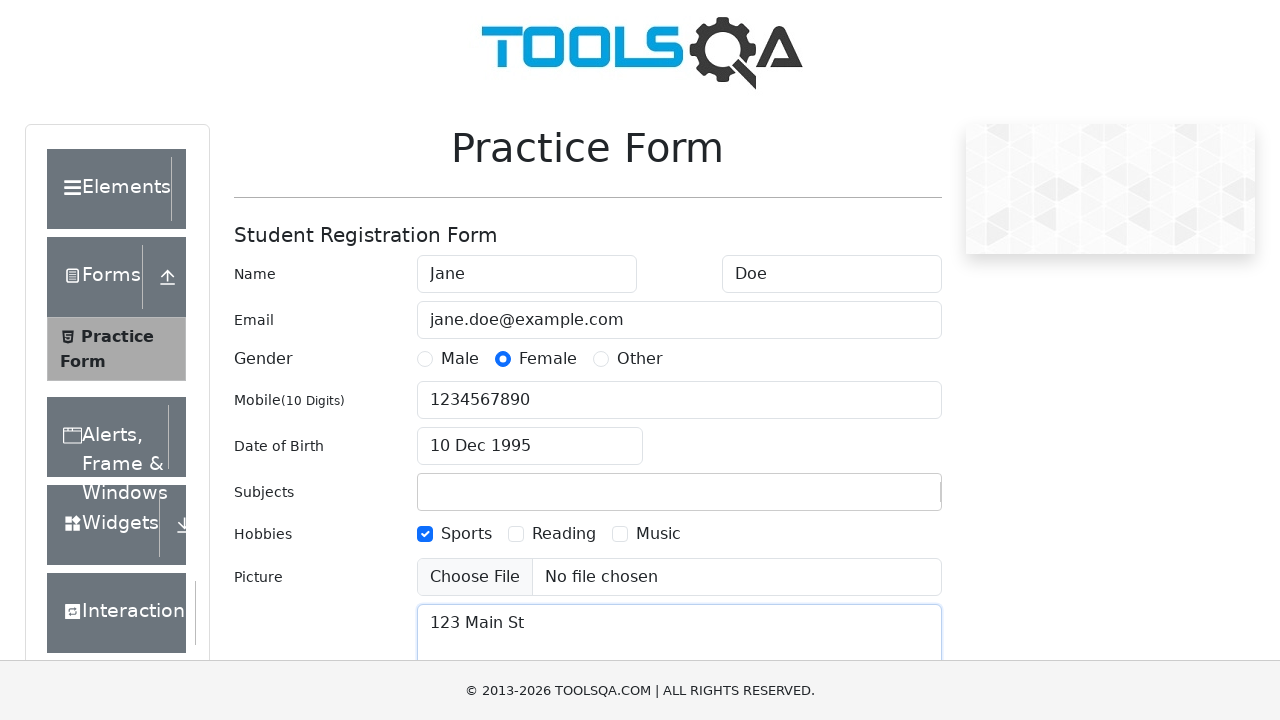

Clicked submit button to submit the form at (885, 499) on #submit
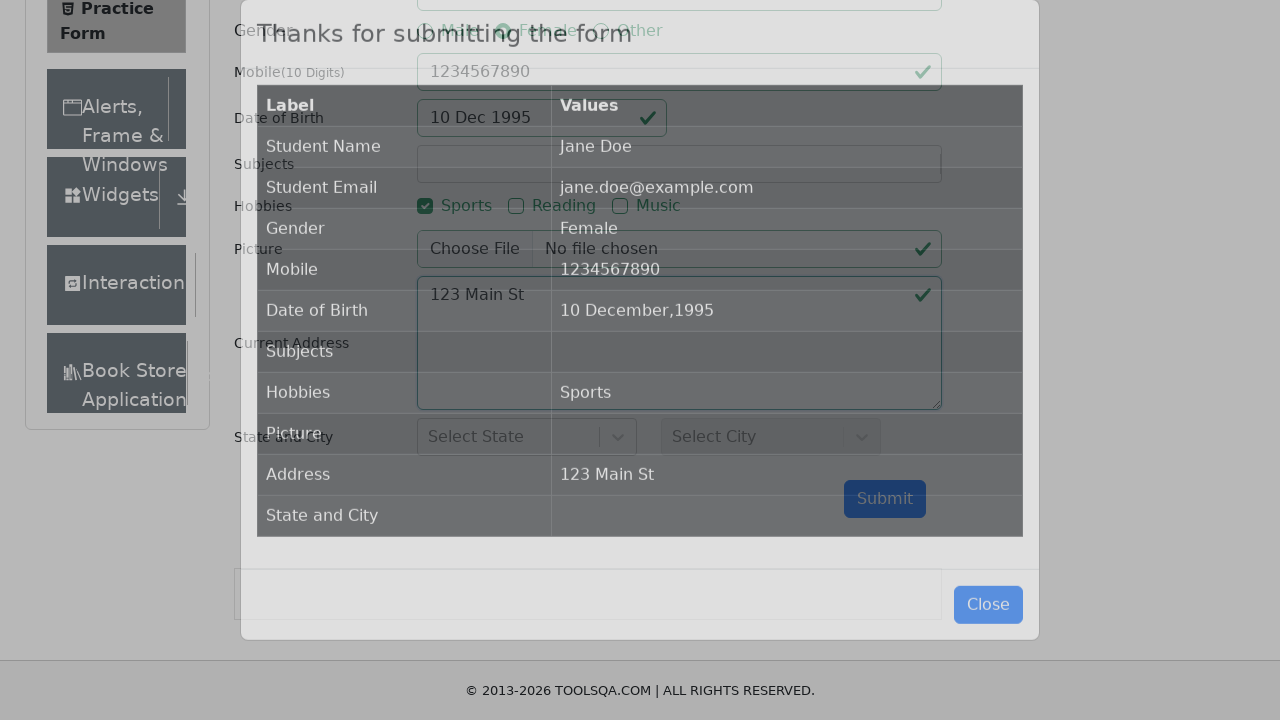

Submission modal appeared successfully
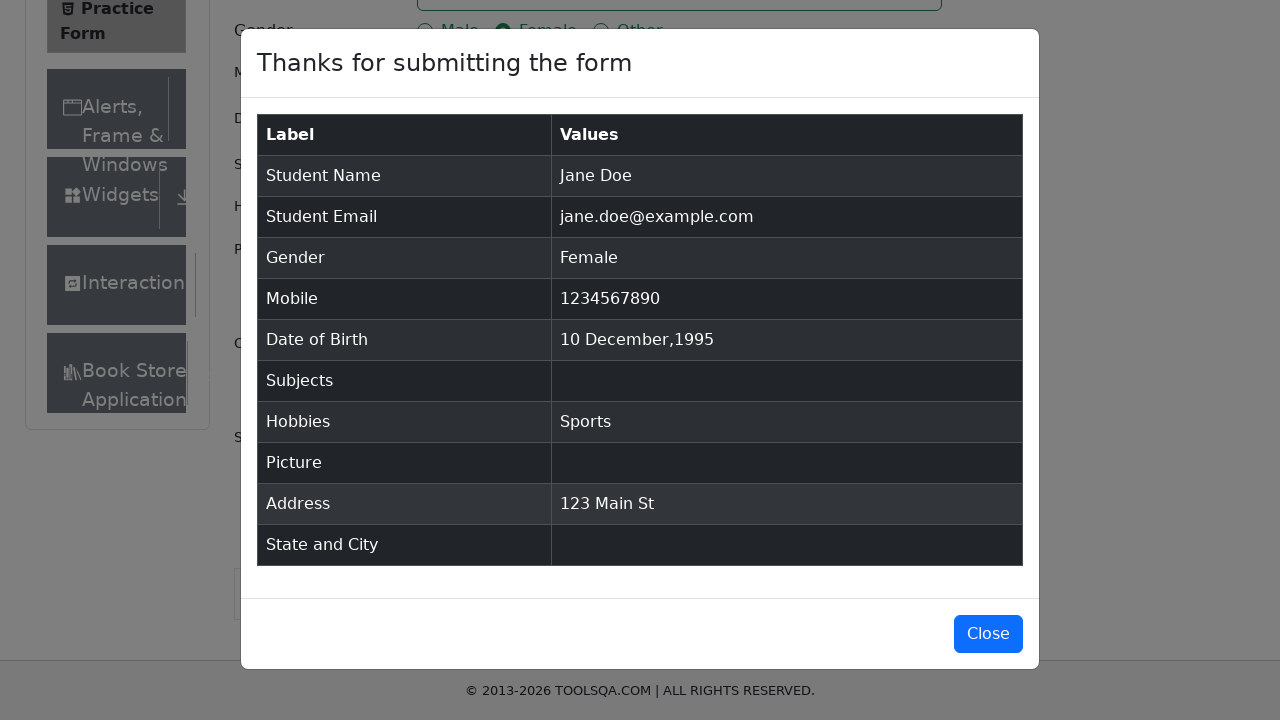

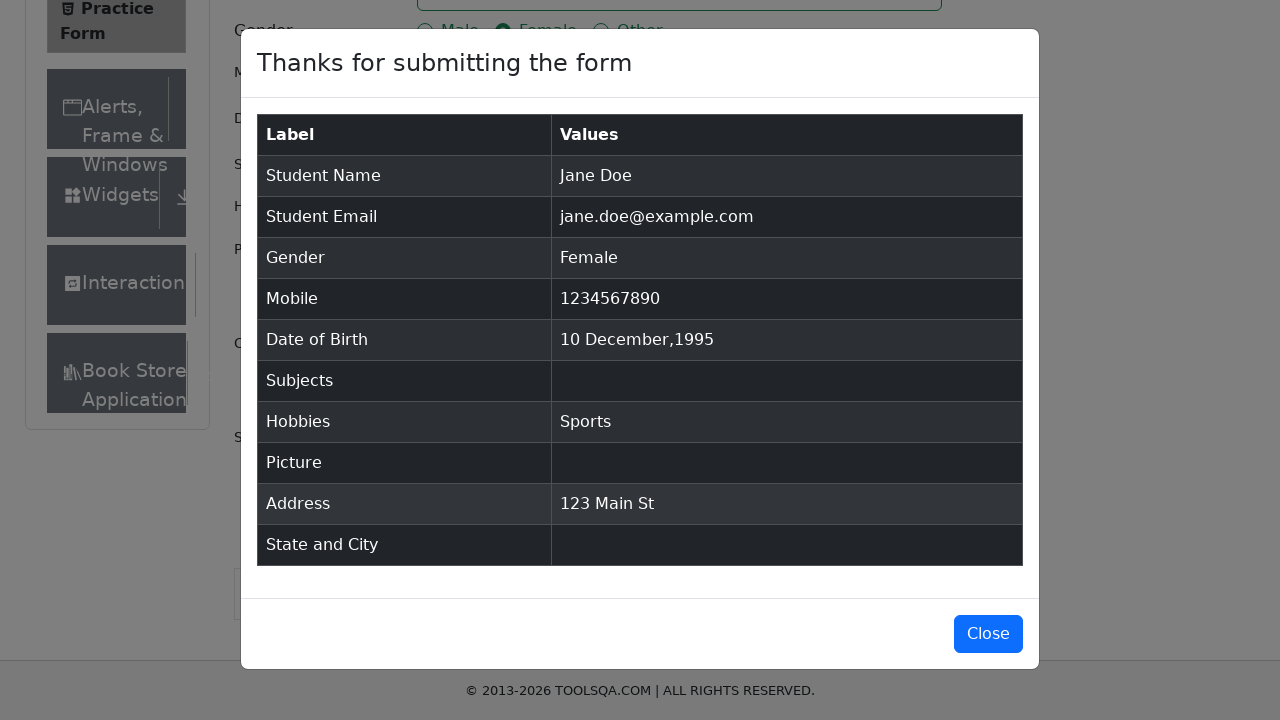